Tests the upload and download functionality by clicking the download button

Starting URL: https://demoqa.com/elements

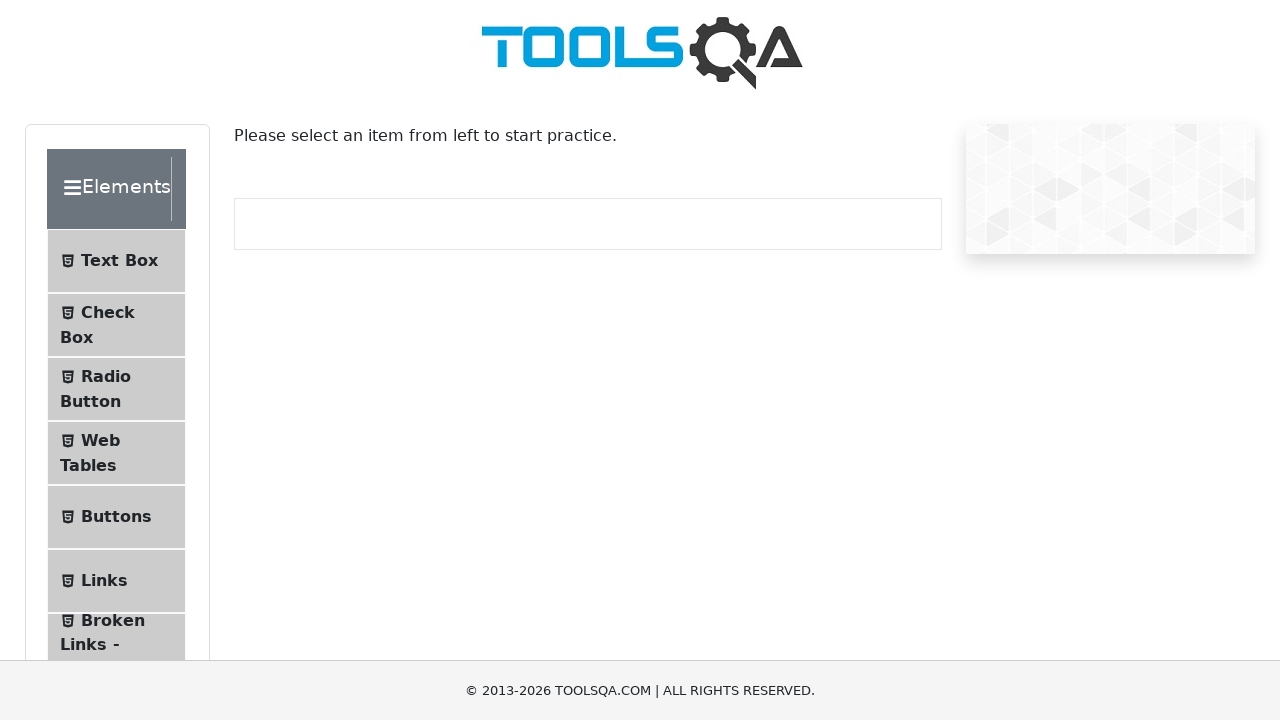

Scrolled down the page by 250 pixels
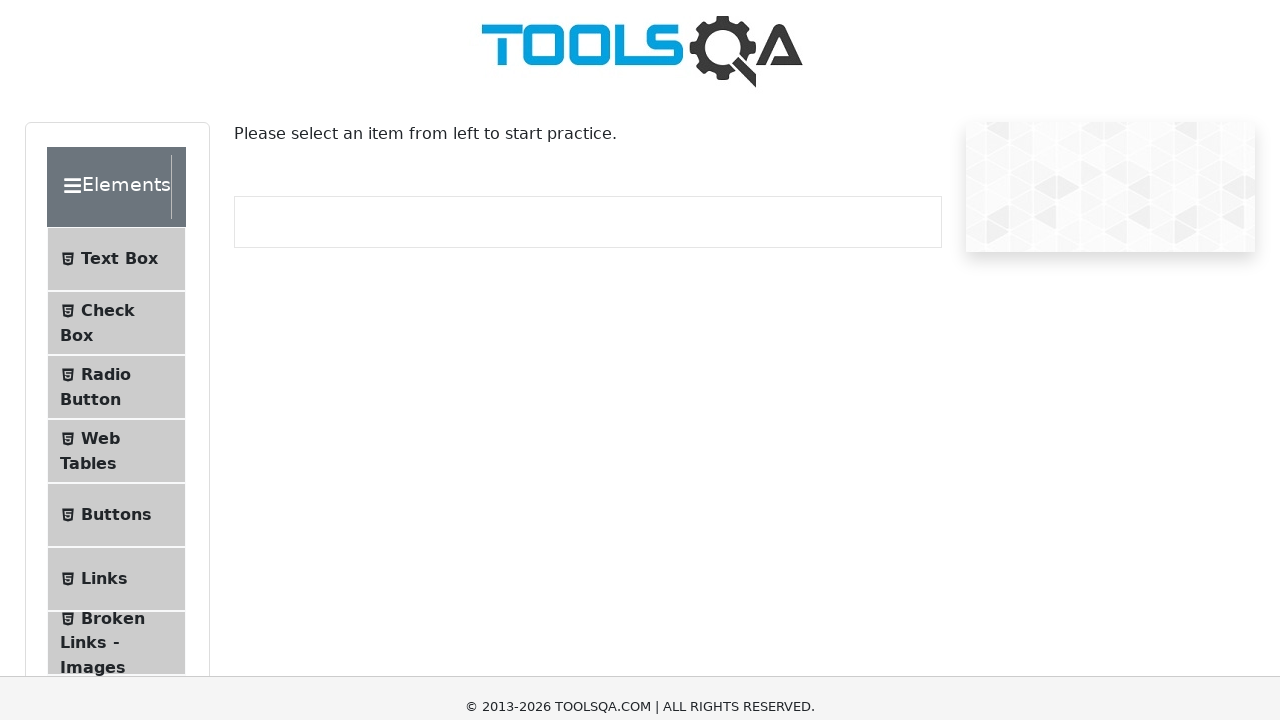

Clicked on Upload and Download tab at (112, 434) on xpath=//span[text()='Upload and Download']
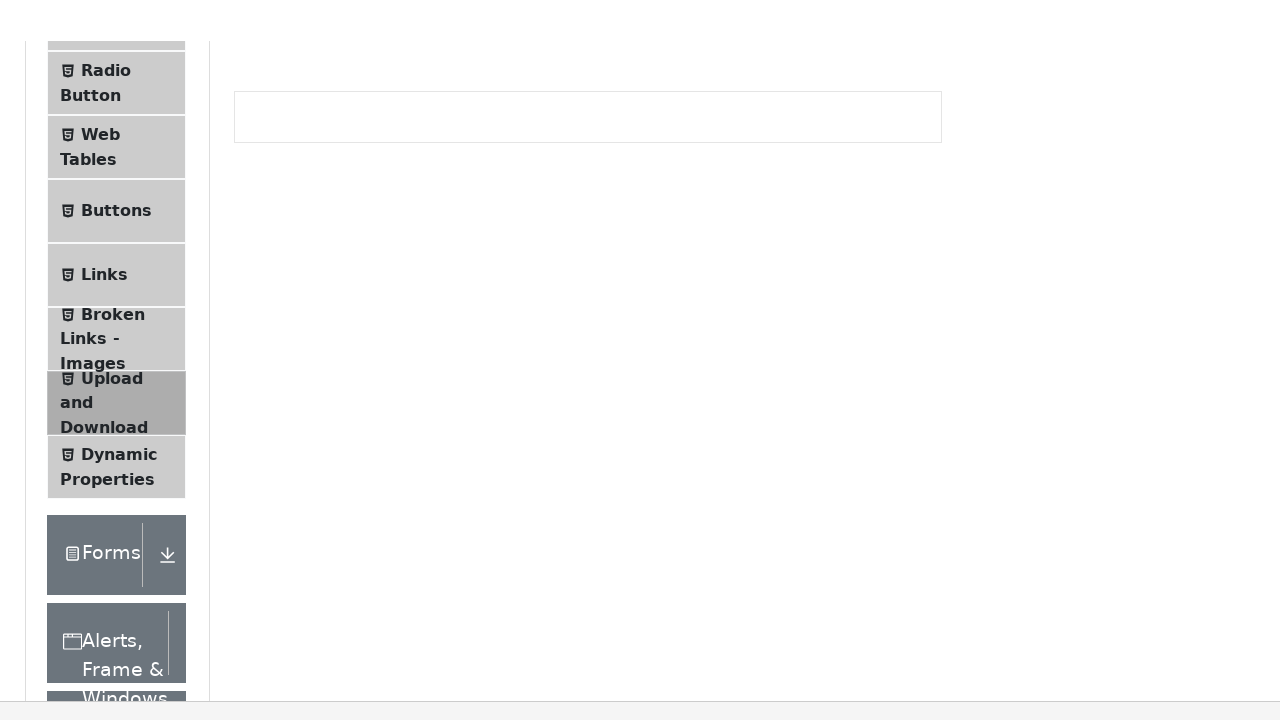

Clicked download button to initiate file download at (286, 242) on xpath=//a[text()='Download']
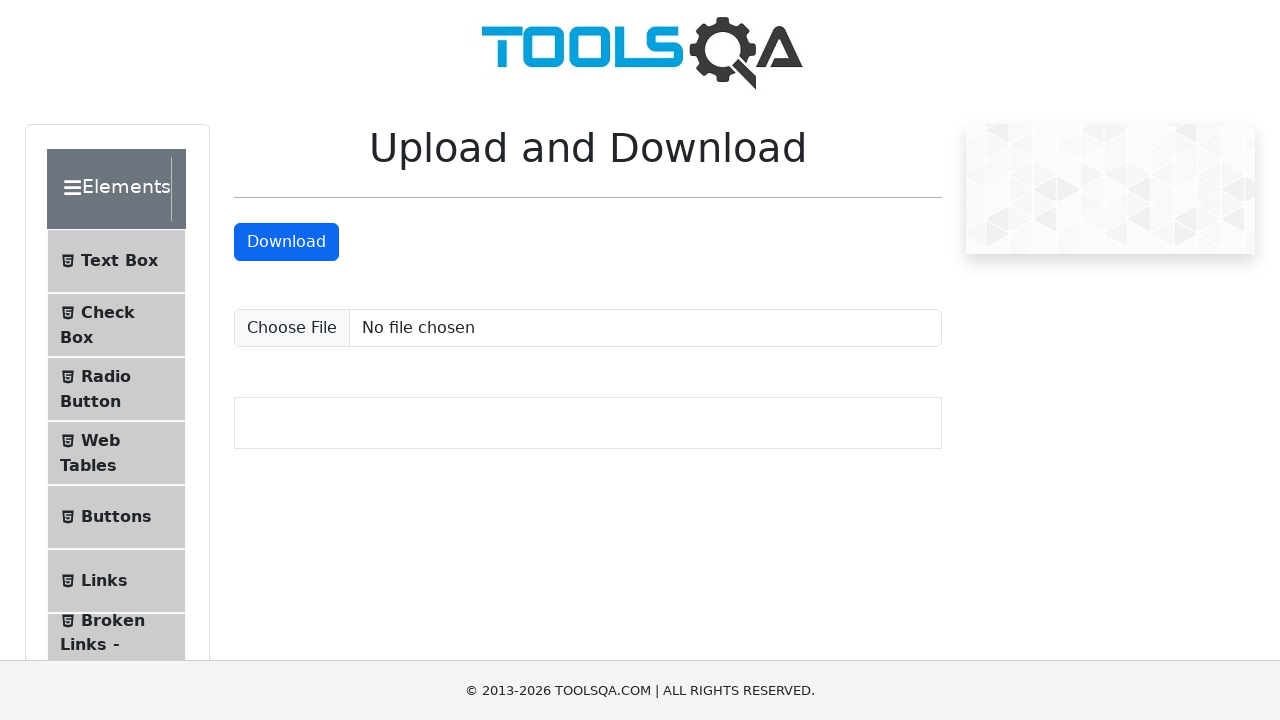

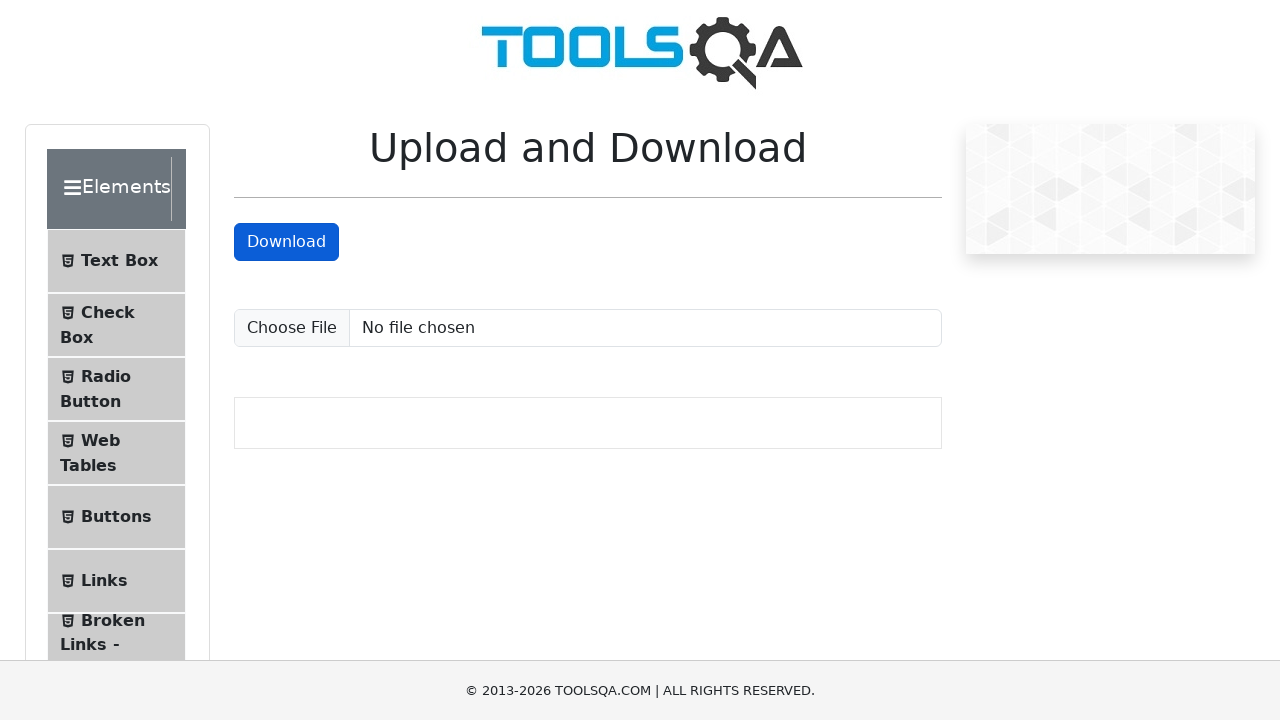